Tests JavaScript alert handling by clicking the first button, accepting the alert, and verifying the success message is displayed

Starting URL: https://the-internet.herokuapp.com/javascript_alerts

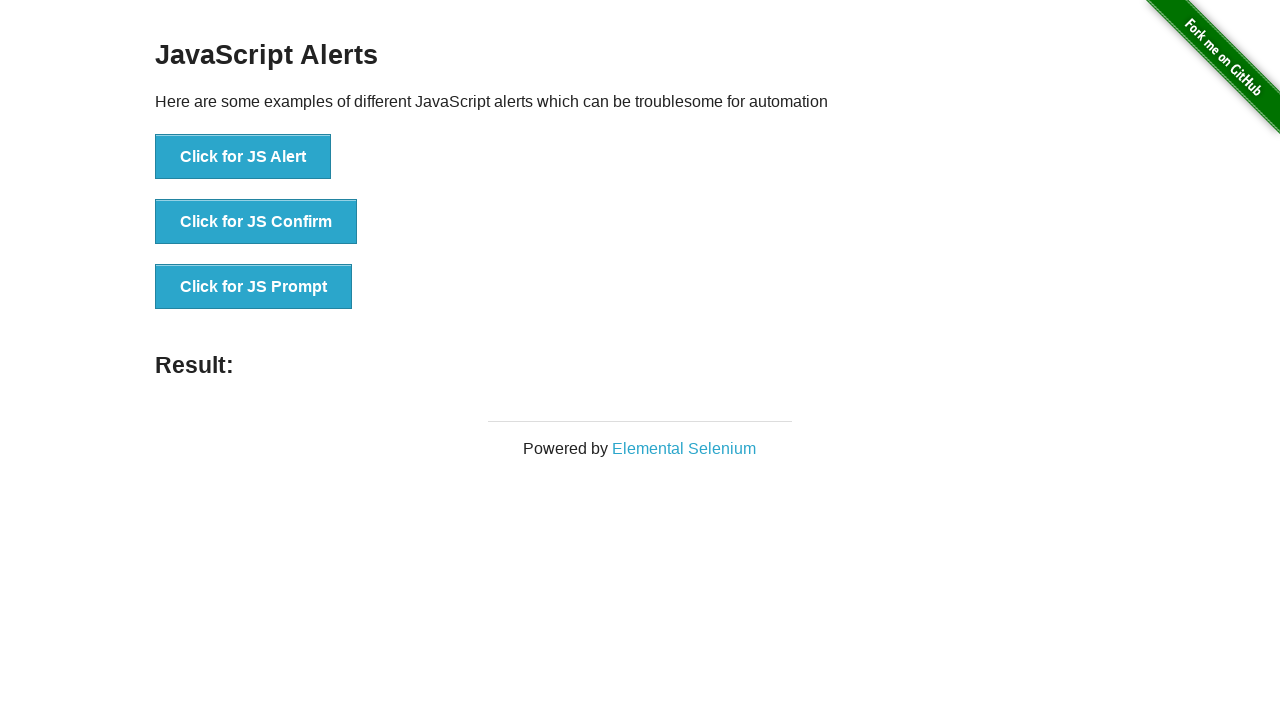

Clicked the first button to trigger JavaScript alert at (243, 157) on xpath=//*[text()='Click for JS Alert']
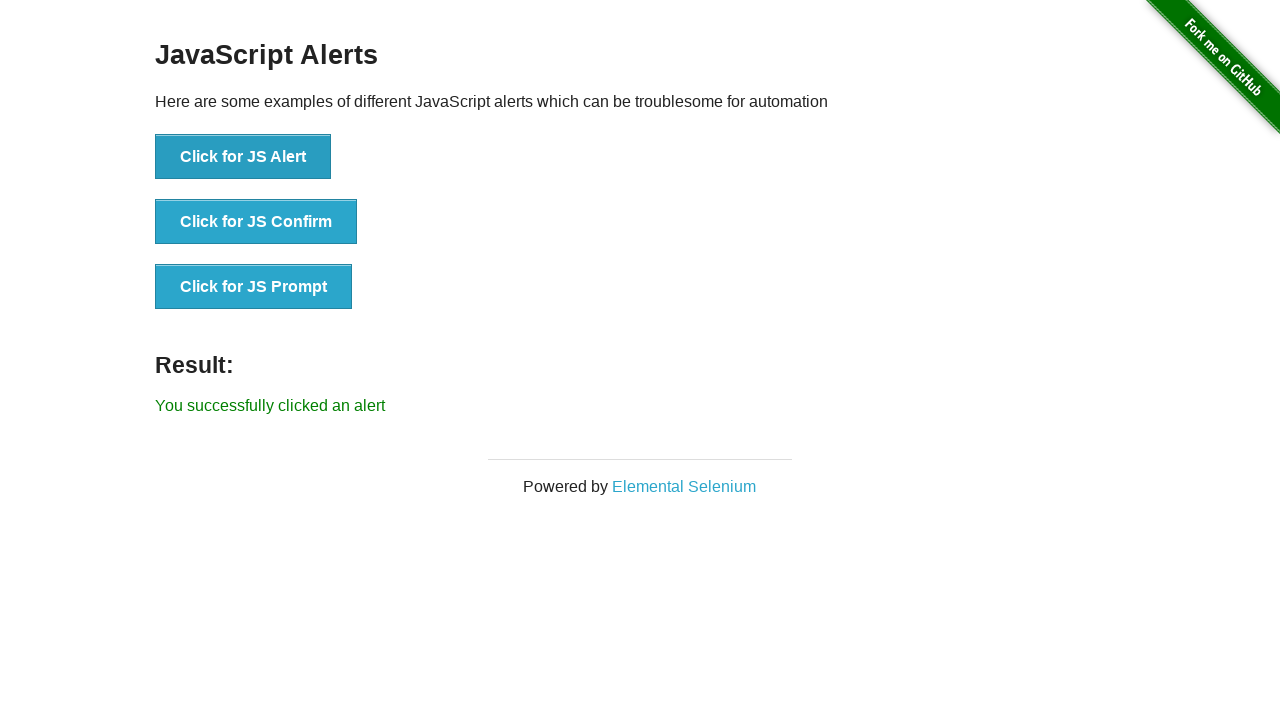

Set up dialog handler to accept alerts
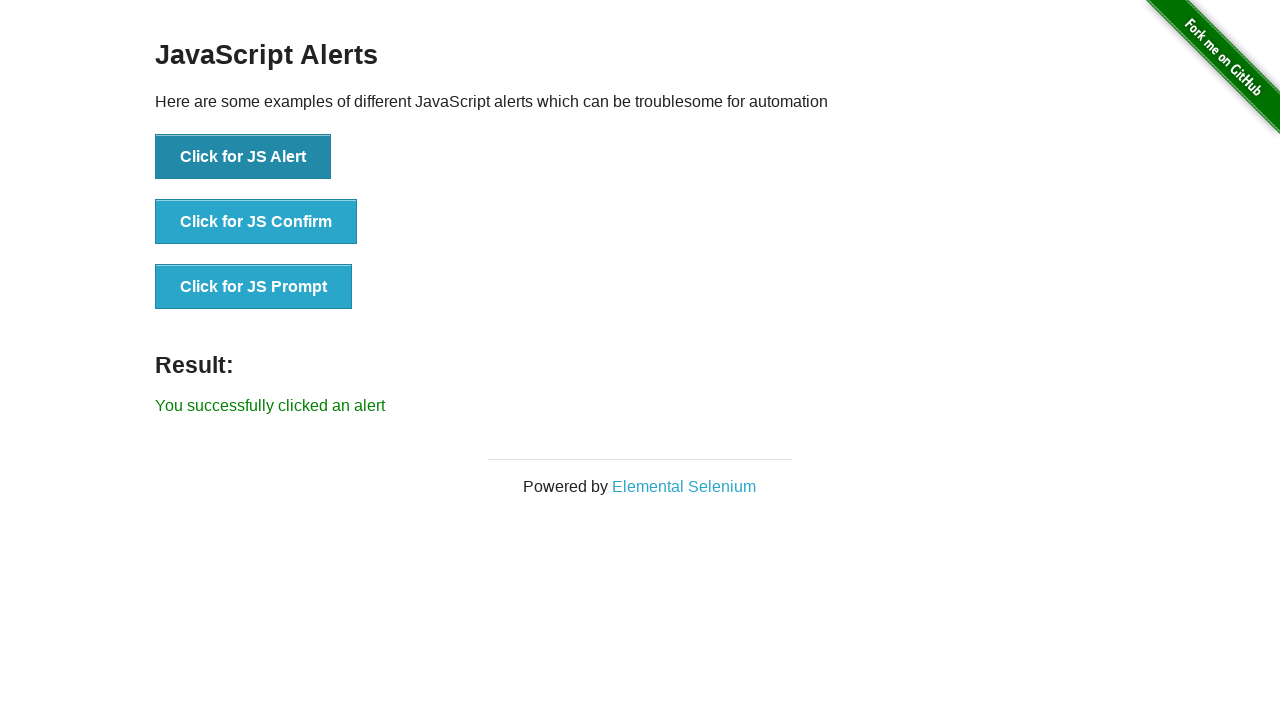

Clicked the alert button again to trigger alert with handler active at (243, 157) on xpath=//*[text()='Click for JS Alert']
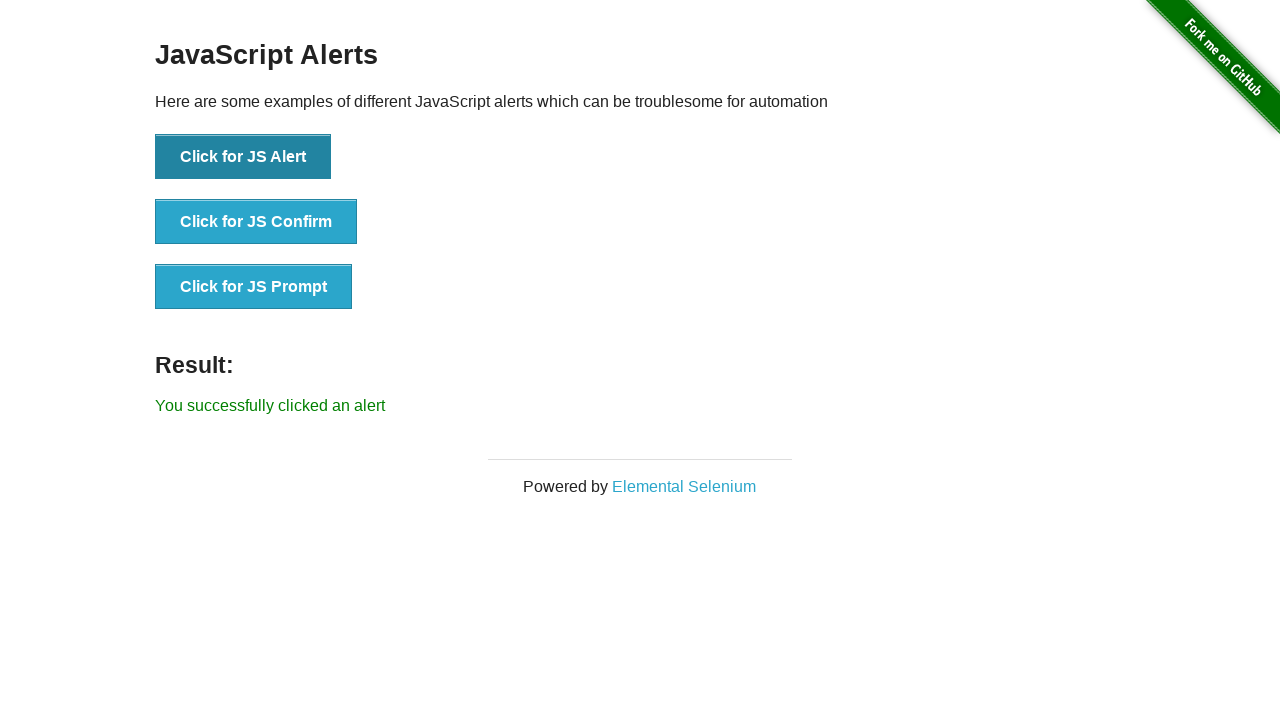

Verified success message is displayed after accepting alert
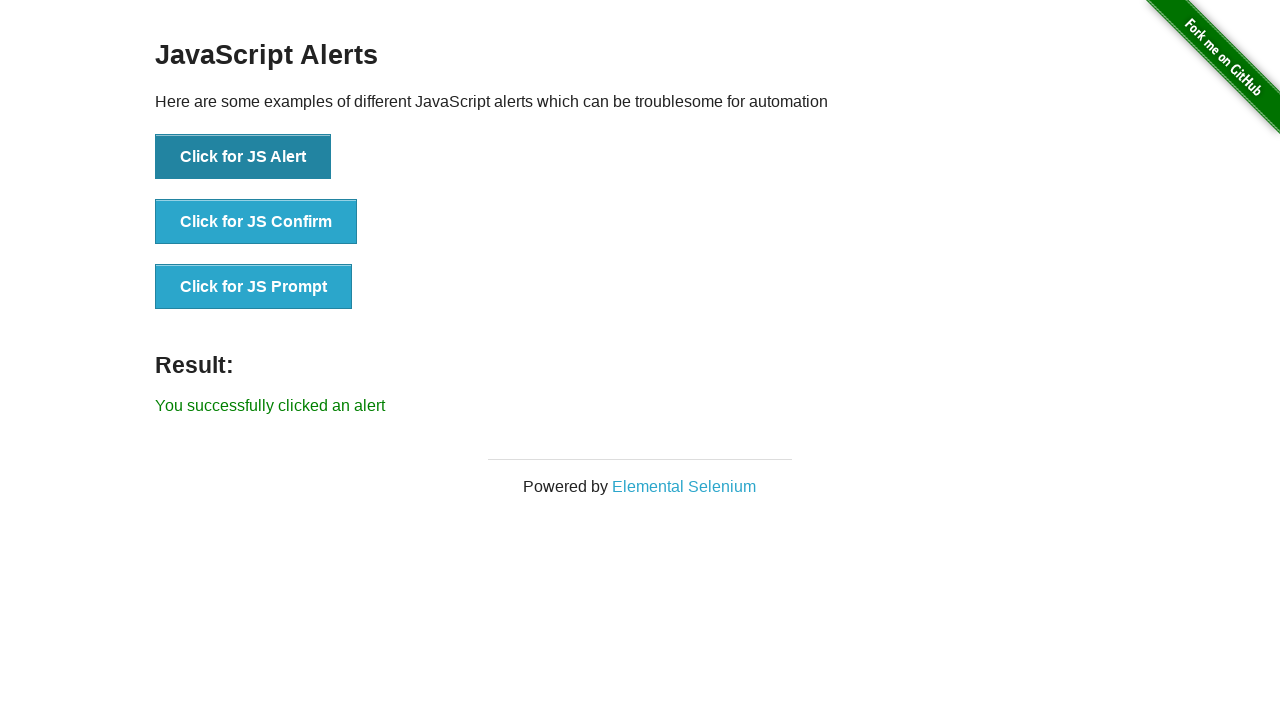

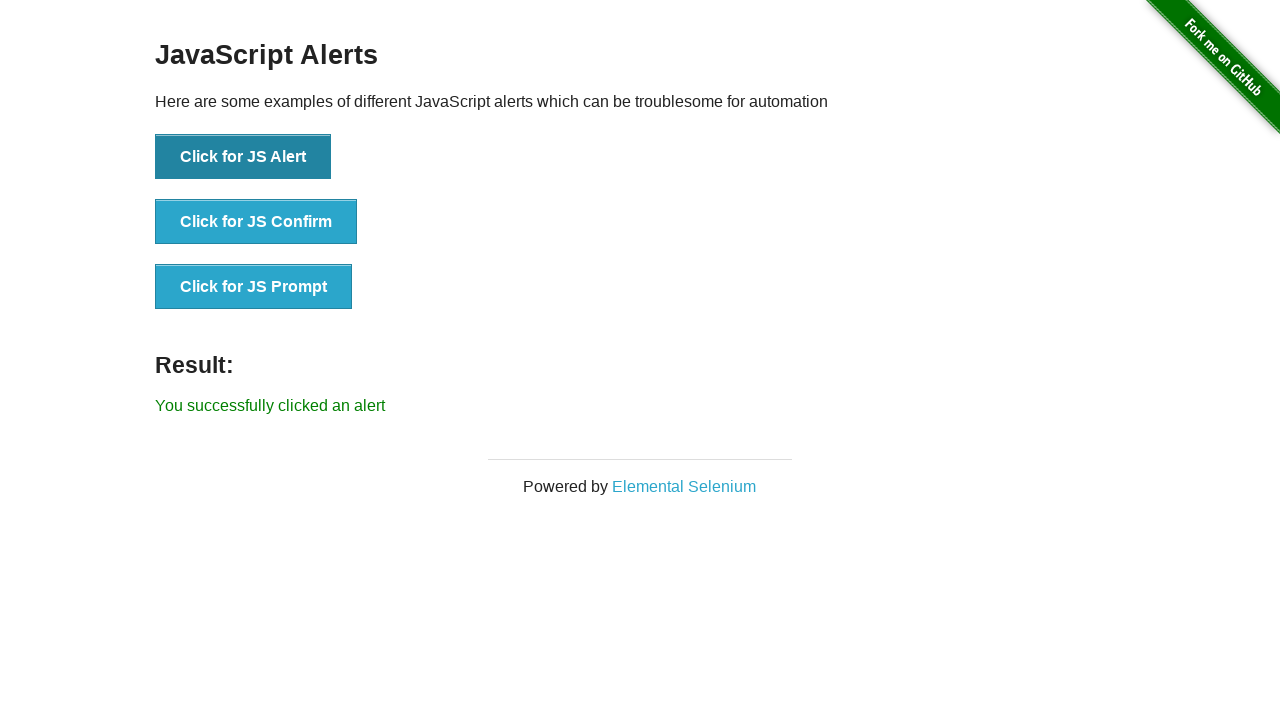